Navigates to the redbus.in website

Starting URL: https://www.redbus.in/

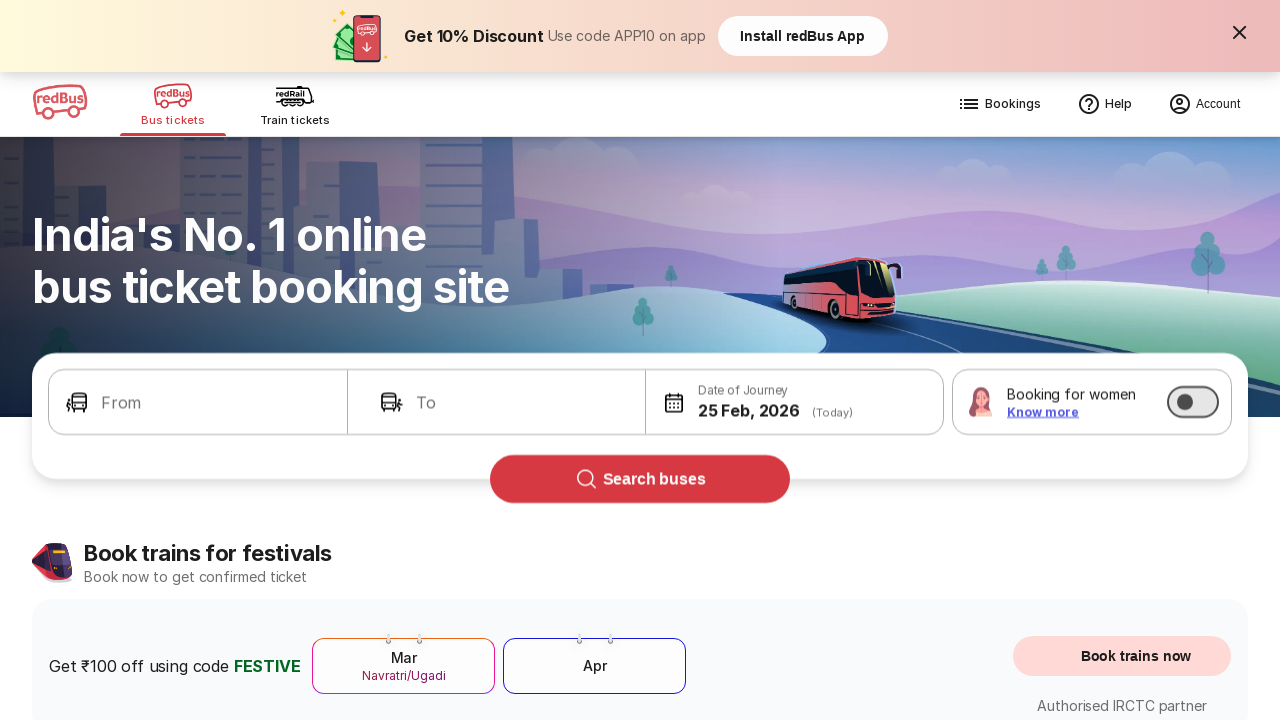

Navigated to redbus.in website
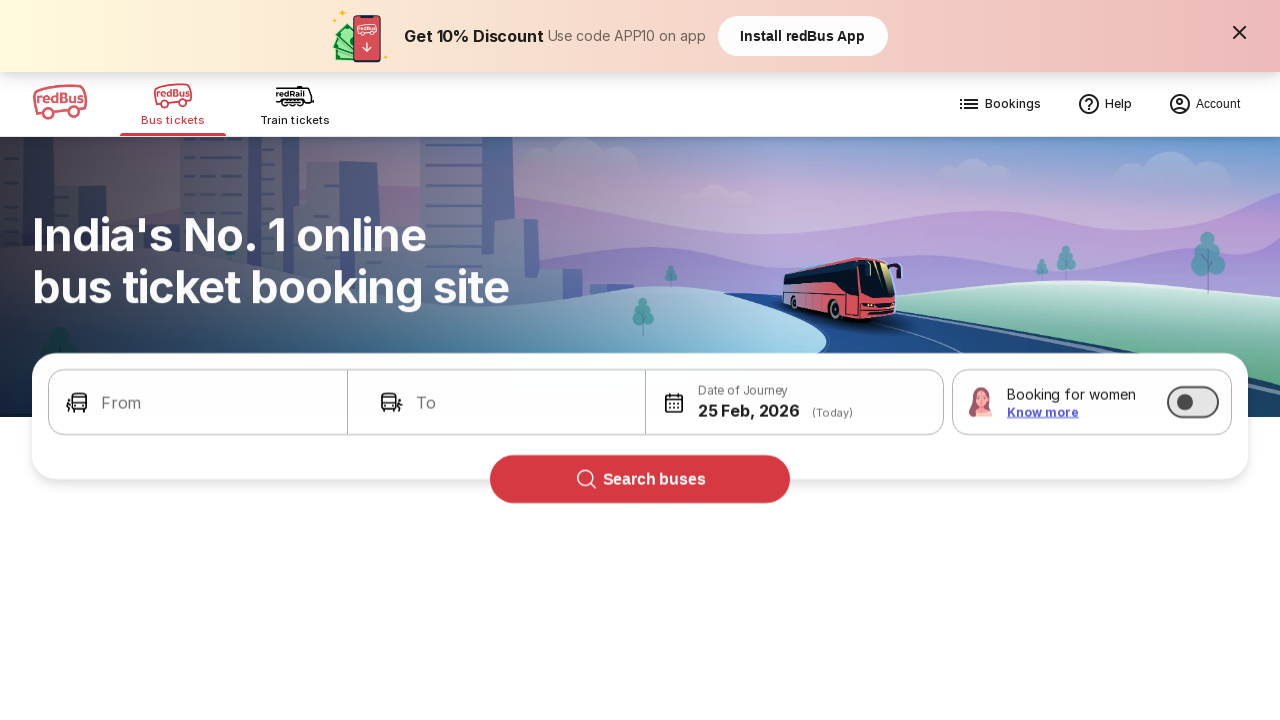

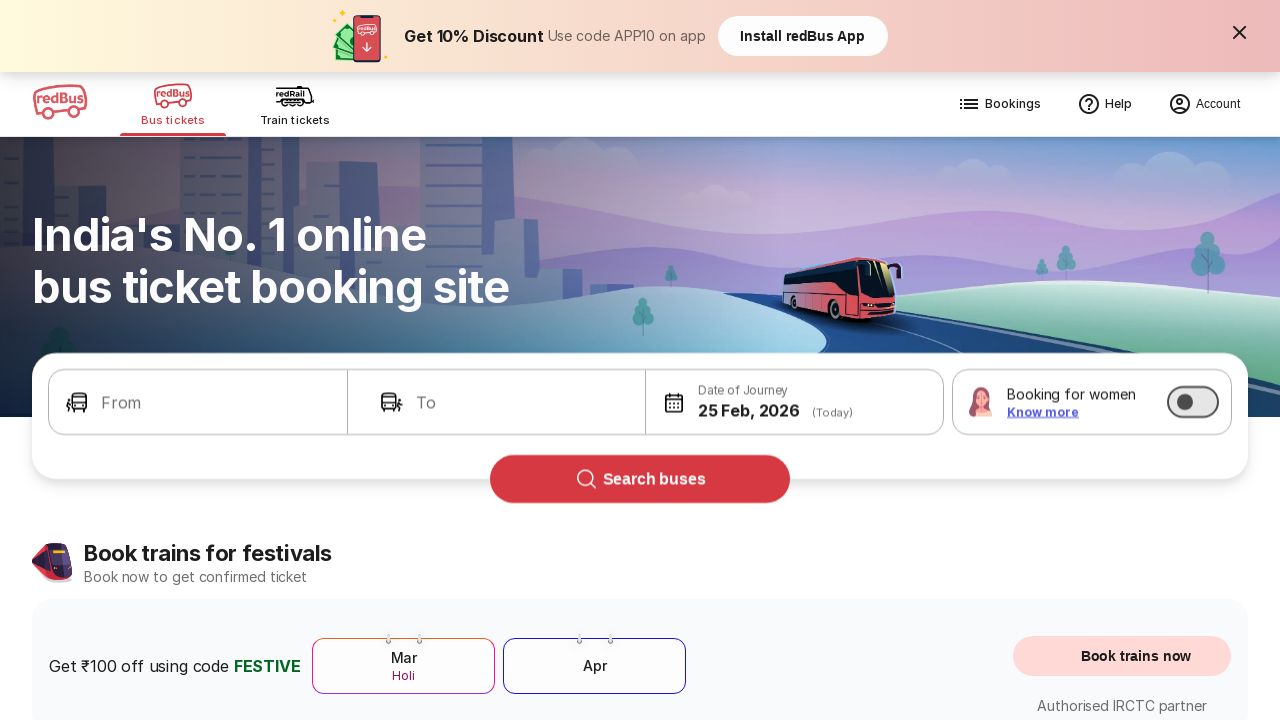